Tests iframe handling by opening a new window, switching to an iframe within it, then switching back to default content and clicking a button

Starting URL: http://www.w3schools.com/js/js_popup.asp

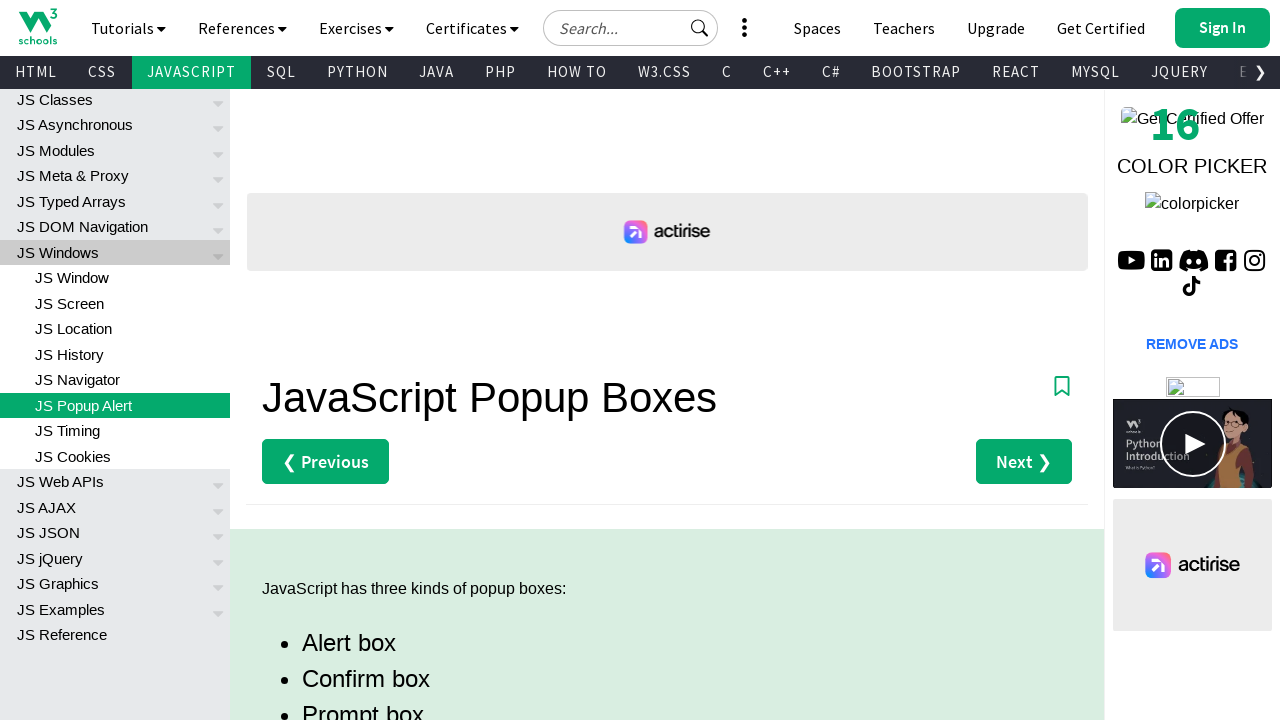

Clicked third link in main div to open new window at (334, 360) on xpath=//div[@id='main']/descendant::a[position()=3]
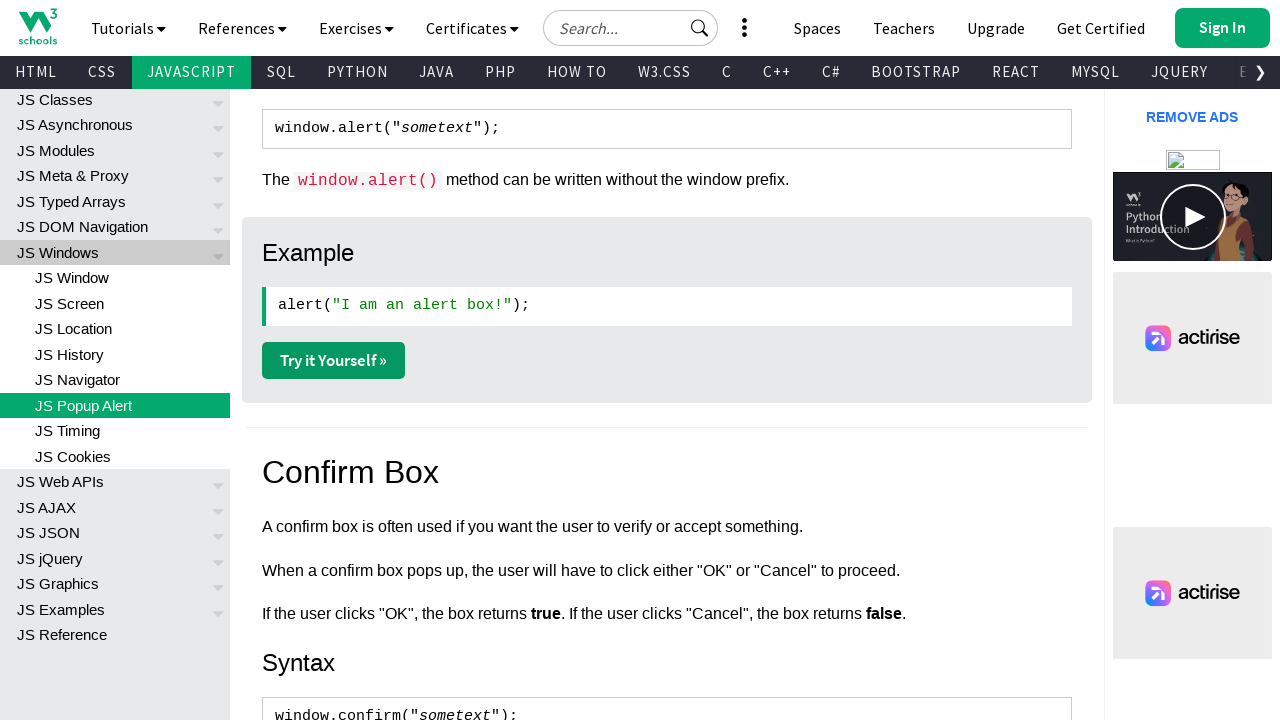

Iframe with id 'iframeResult' loaded
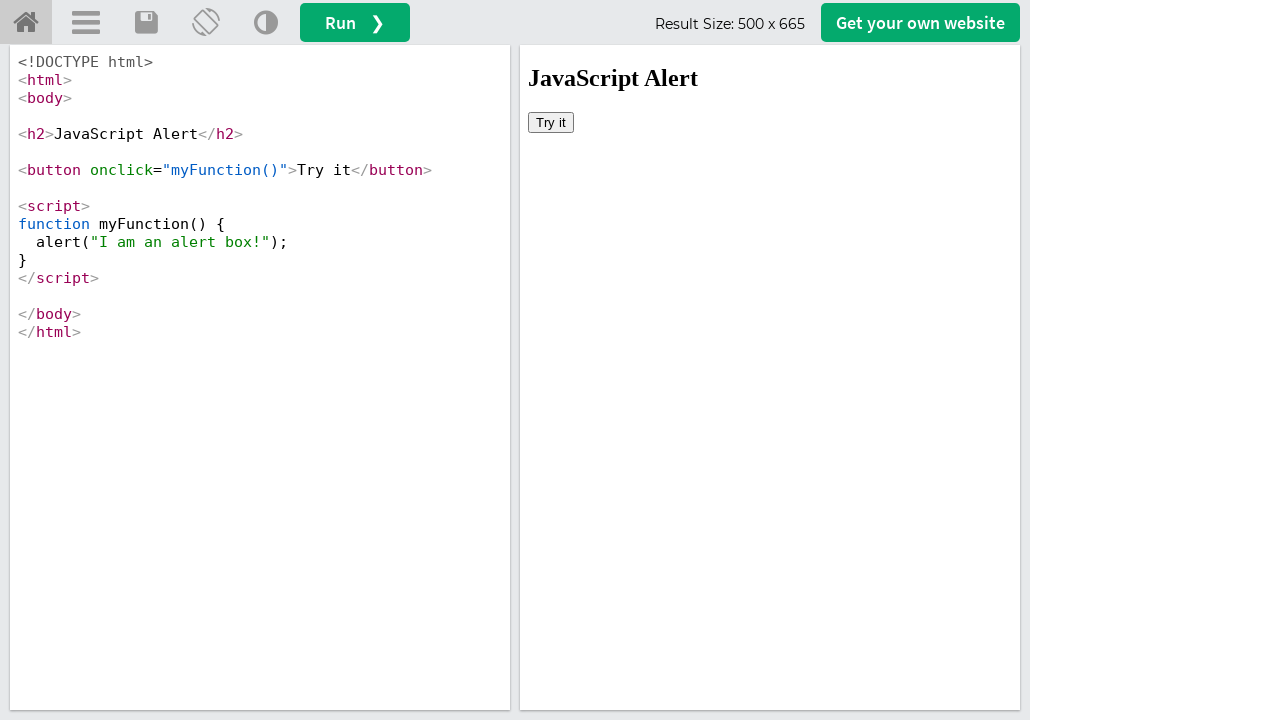

Located iframe element for interaction
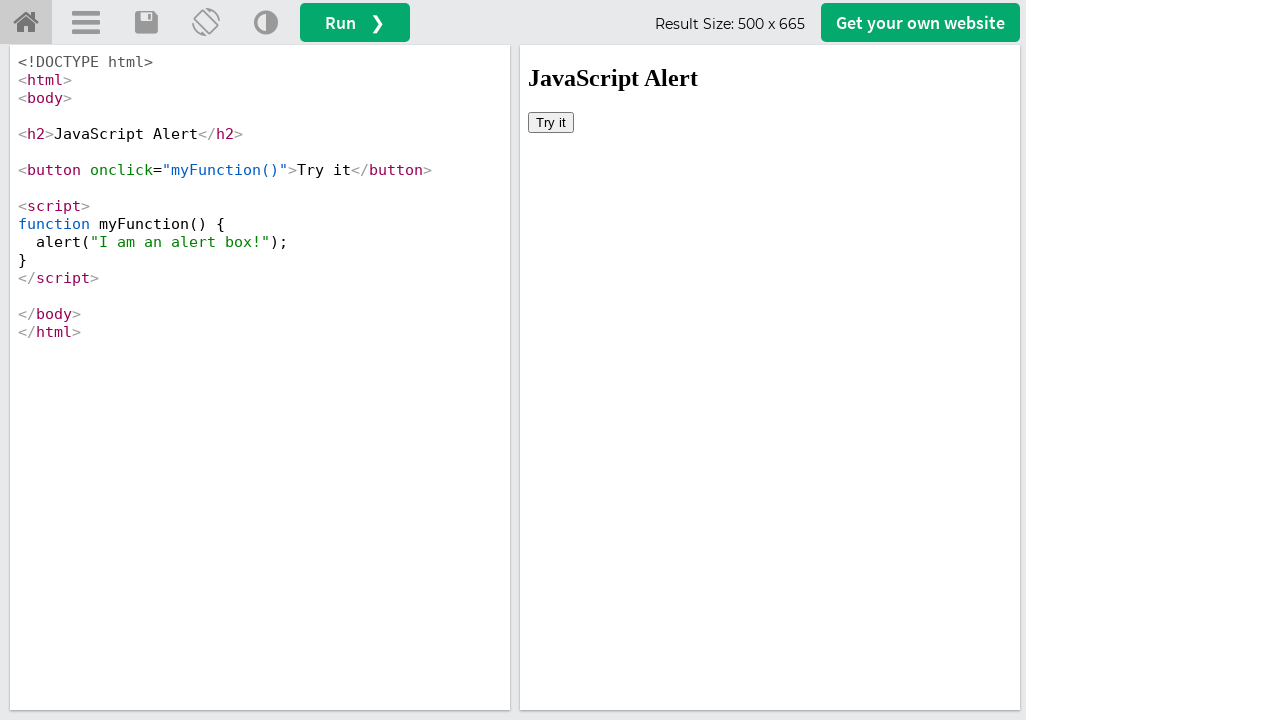

Clicked run button on main page outside iframe at (355, 22) on xpath=//button[@id='runbtn']
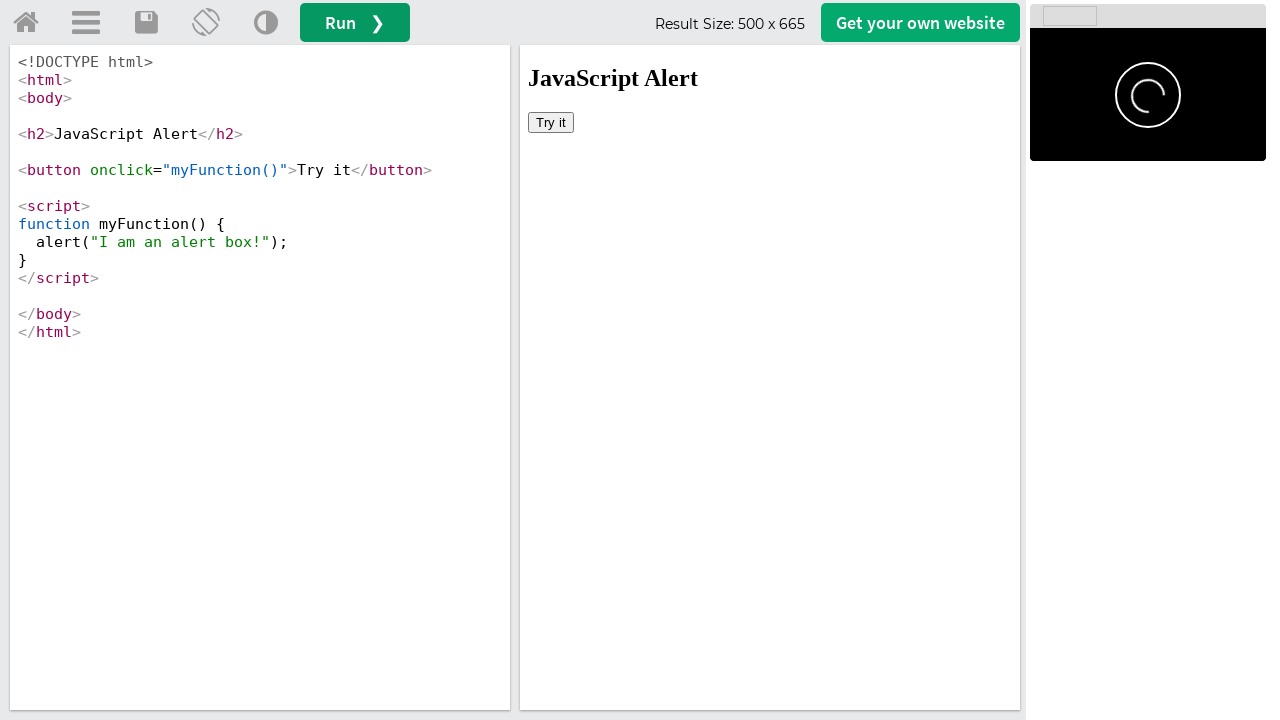

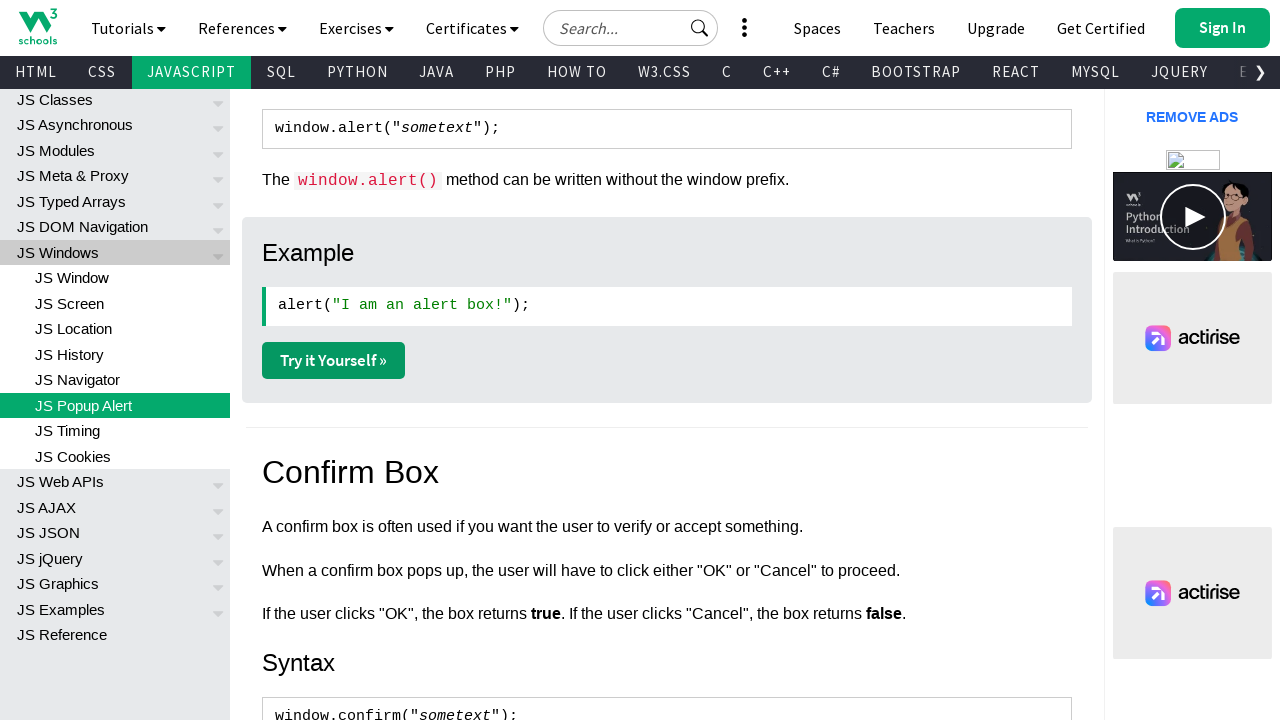